Tests drag and drop functionality by dragging element A to element B's position using mouse actions (move, click and hold, move, release) and verifies the elements swap positions.

Starting URL: https://the-internet.herokuapp.com/drag_and_drop

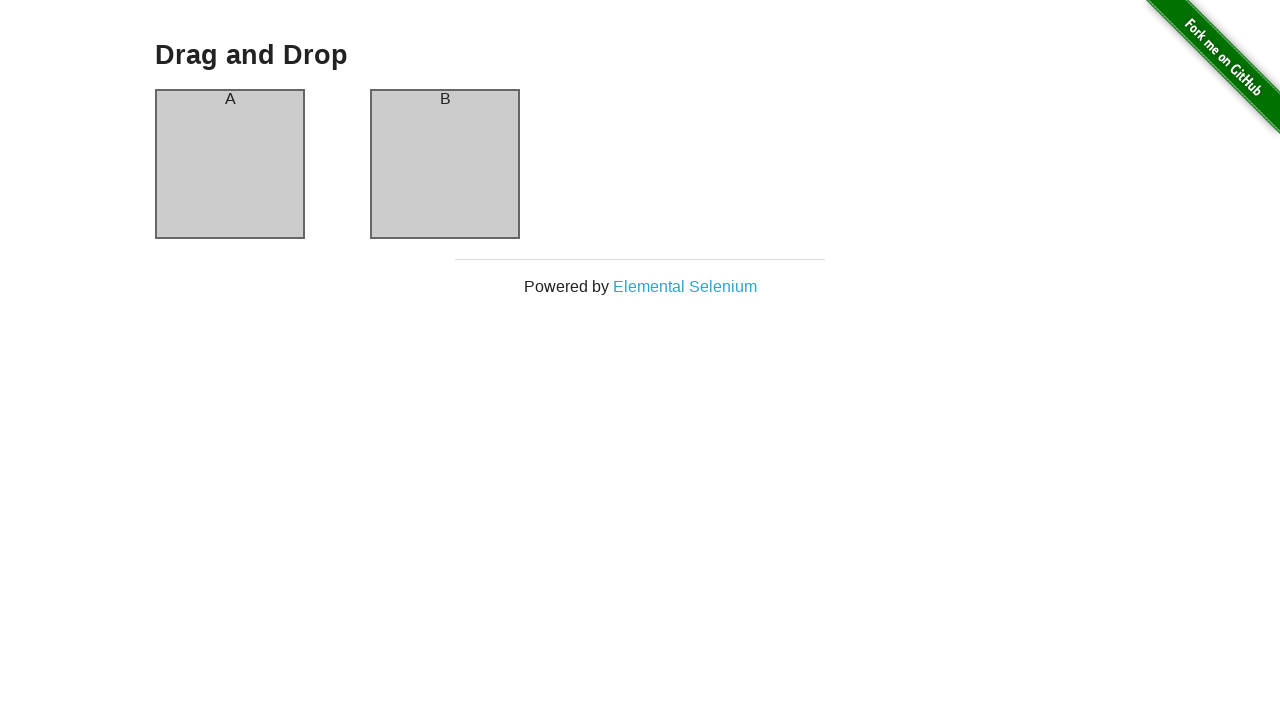

Waited for column A element to load
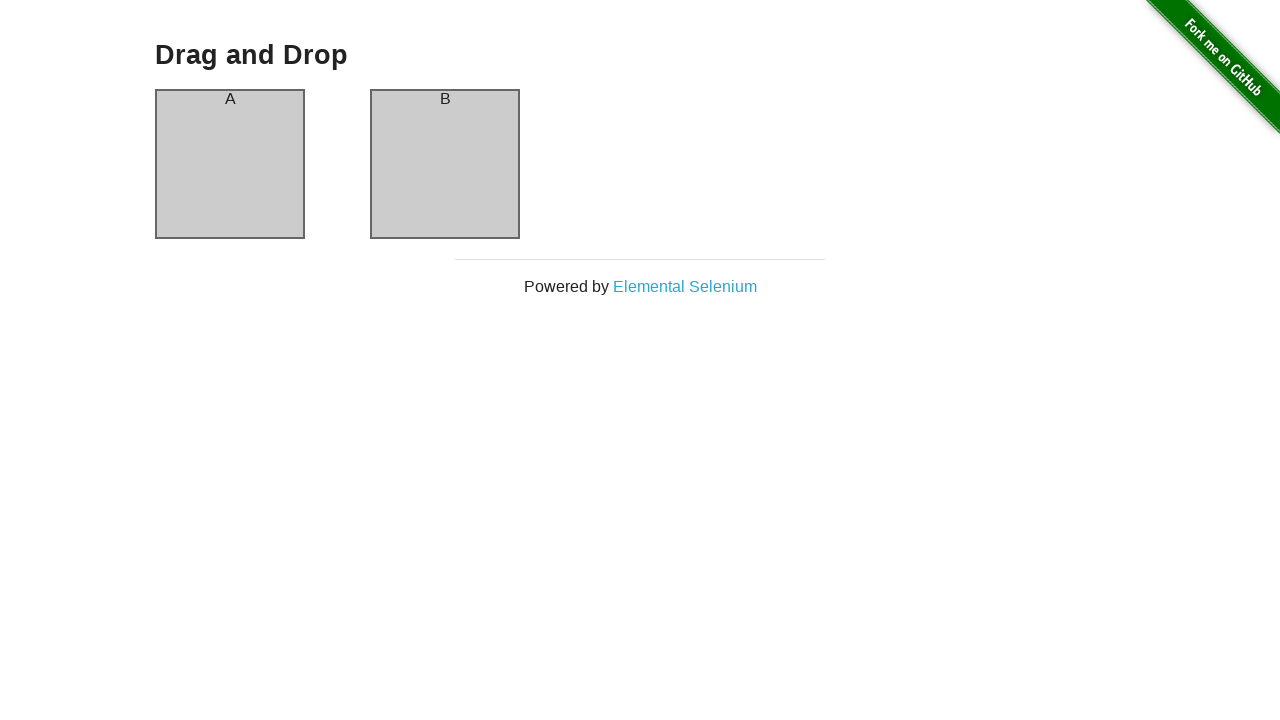

Verified column A contains text 'A'
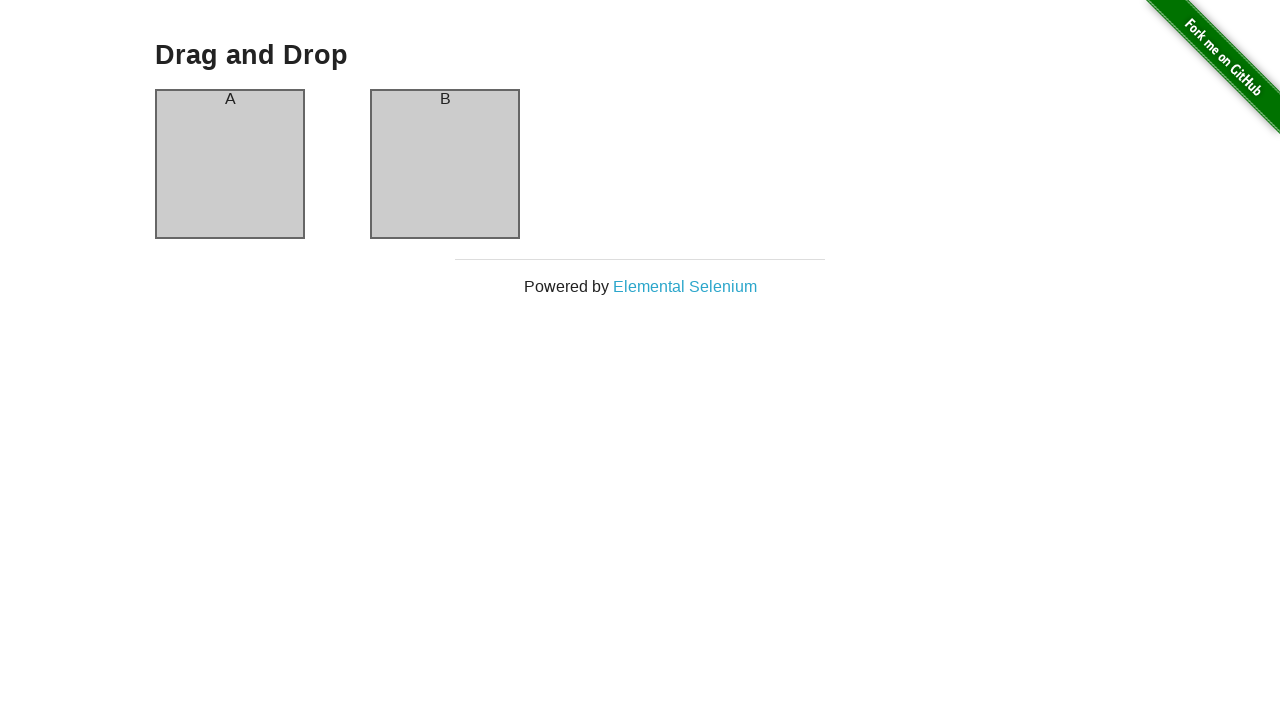

Verified column B contains text 'B'
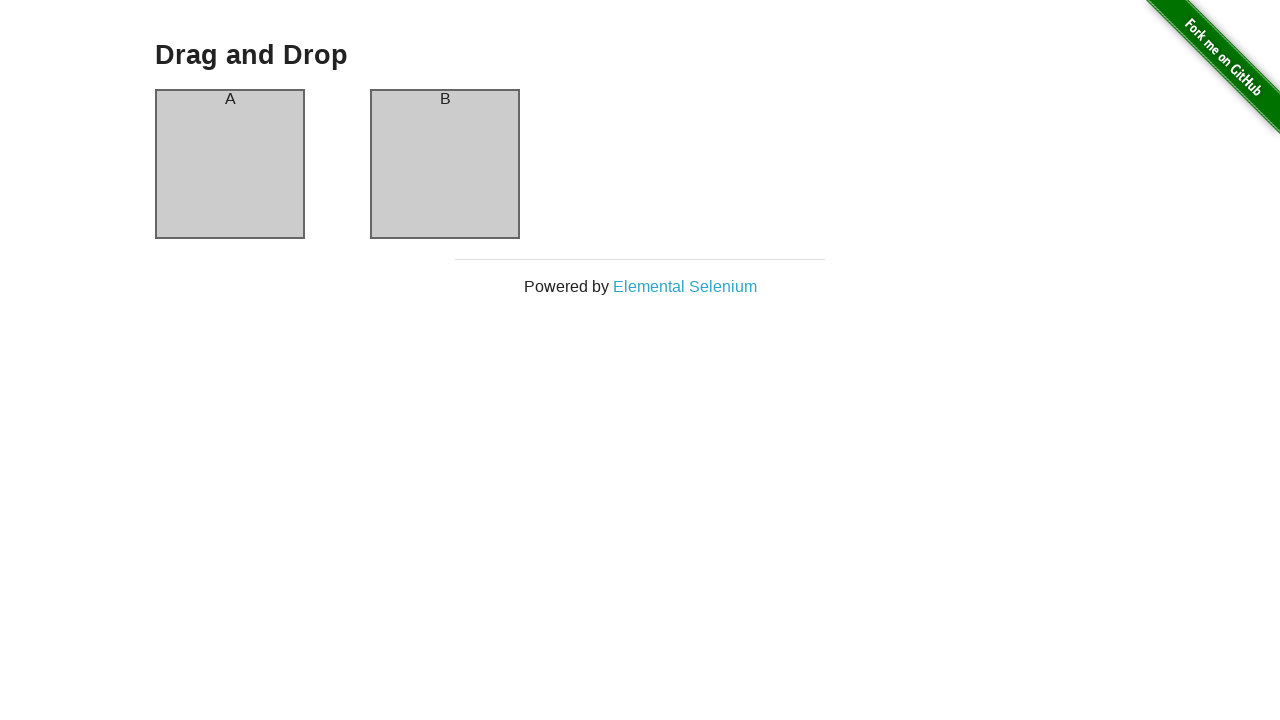

Retrieved bounding boxes for column A and column B
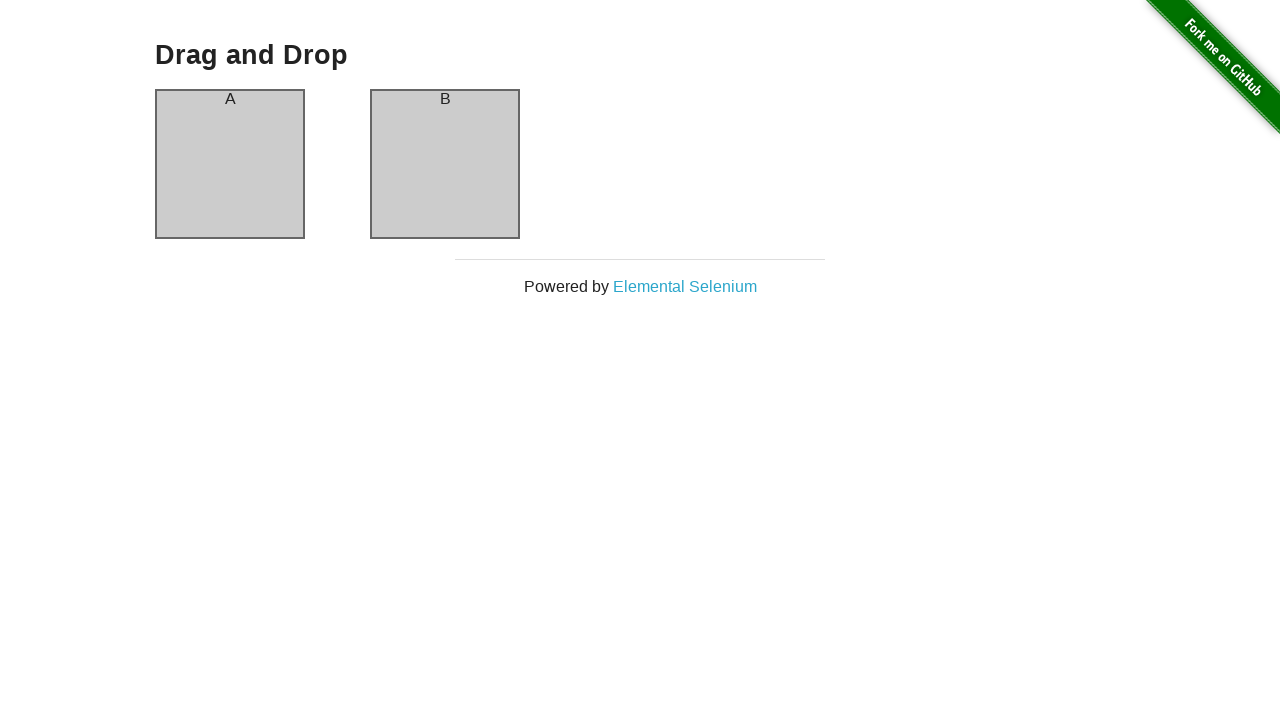

Moved mouse to center of column A at (230, 164)
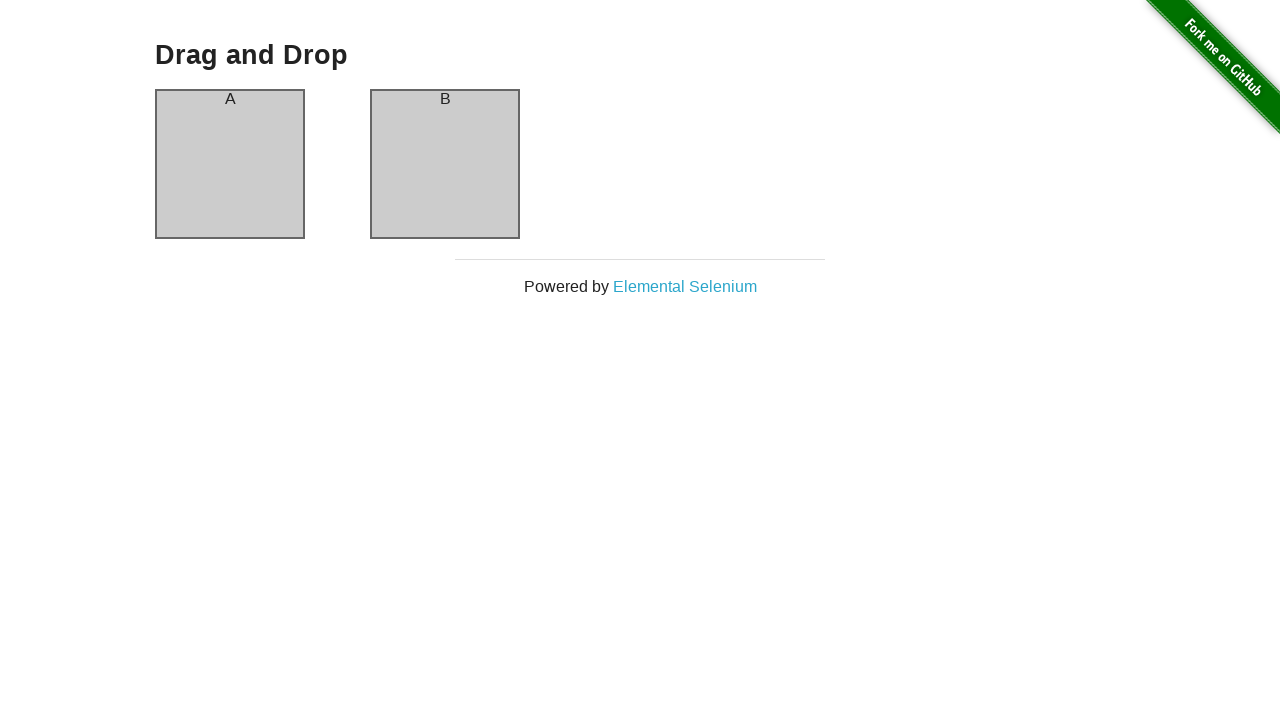

Pressed mouse button down on column A at (230, 164)
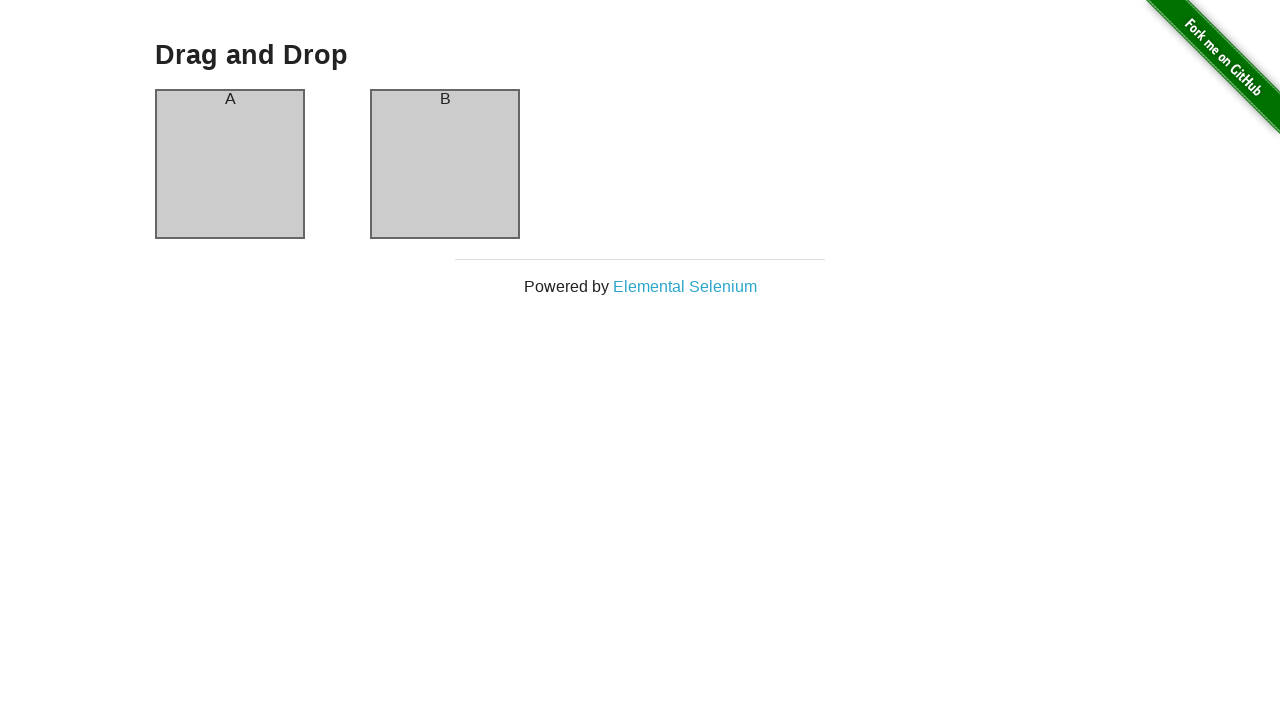

Moved mouse to center of column B while holding button at (445, 164)
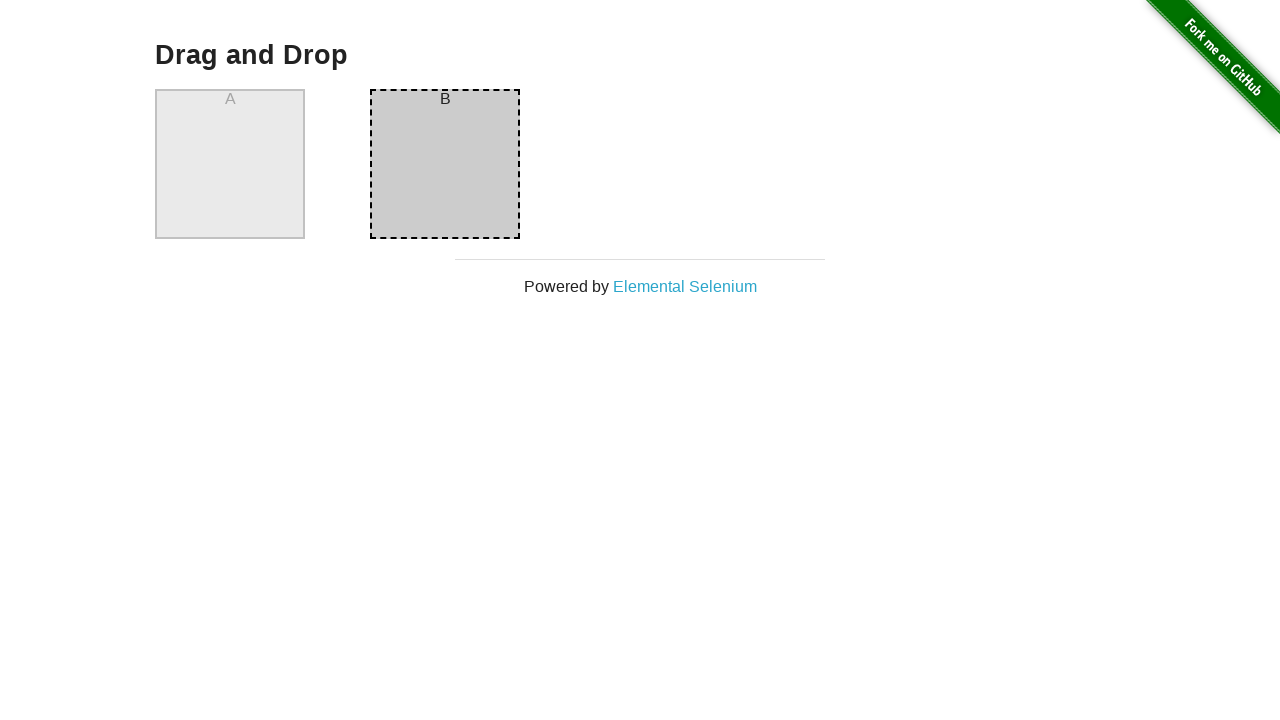

Released mouse button to complete drag and drop at (445, 164)
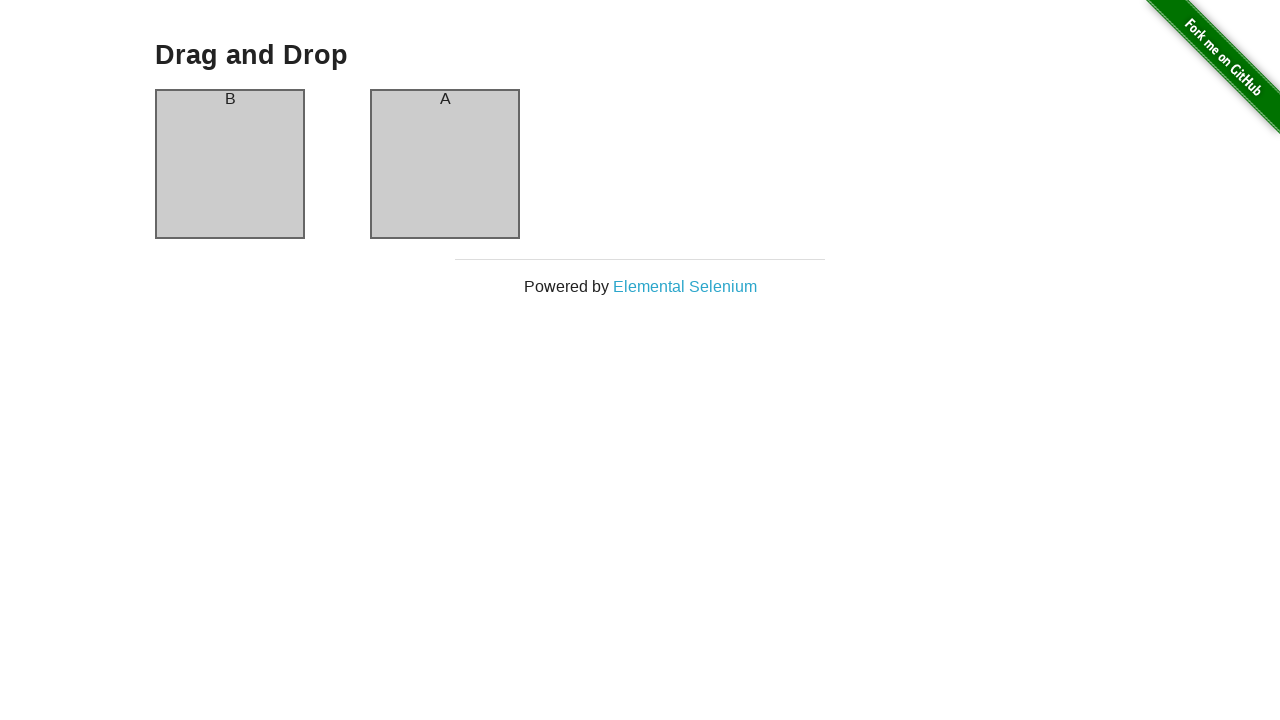

Verified column A now contains text 'B' after swap
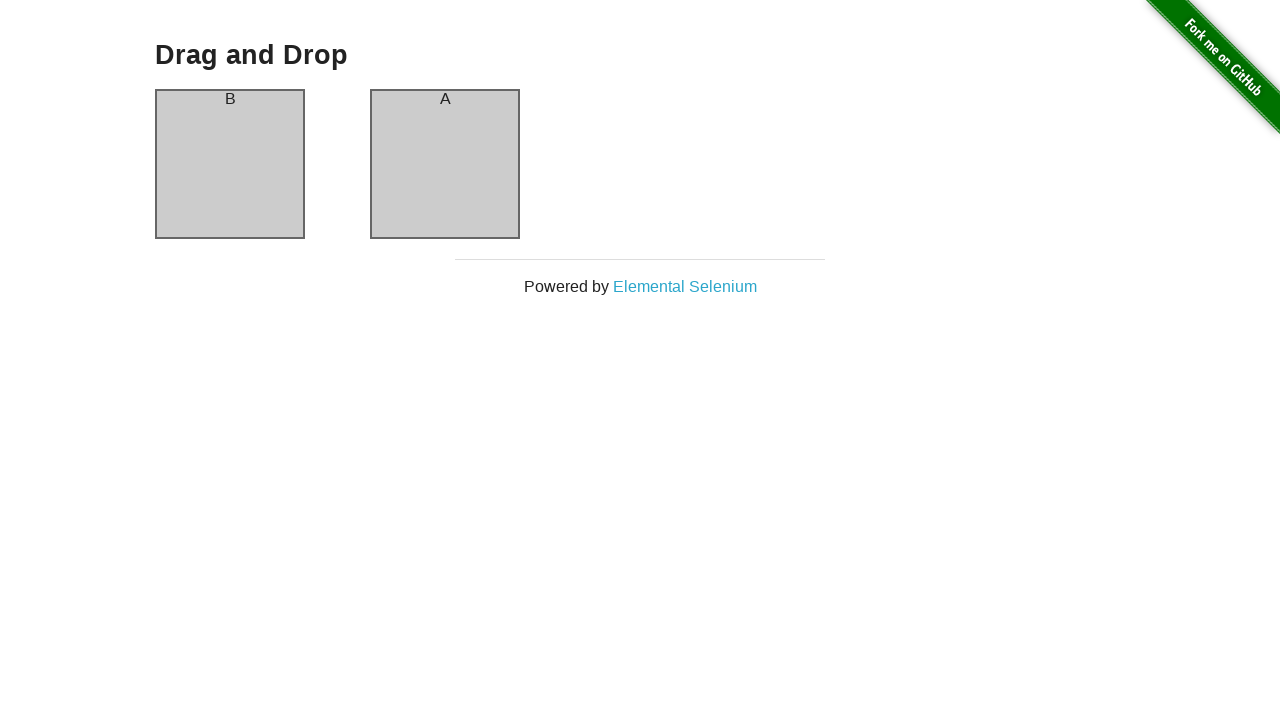

Verified column B now contains text 'A' after swap
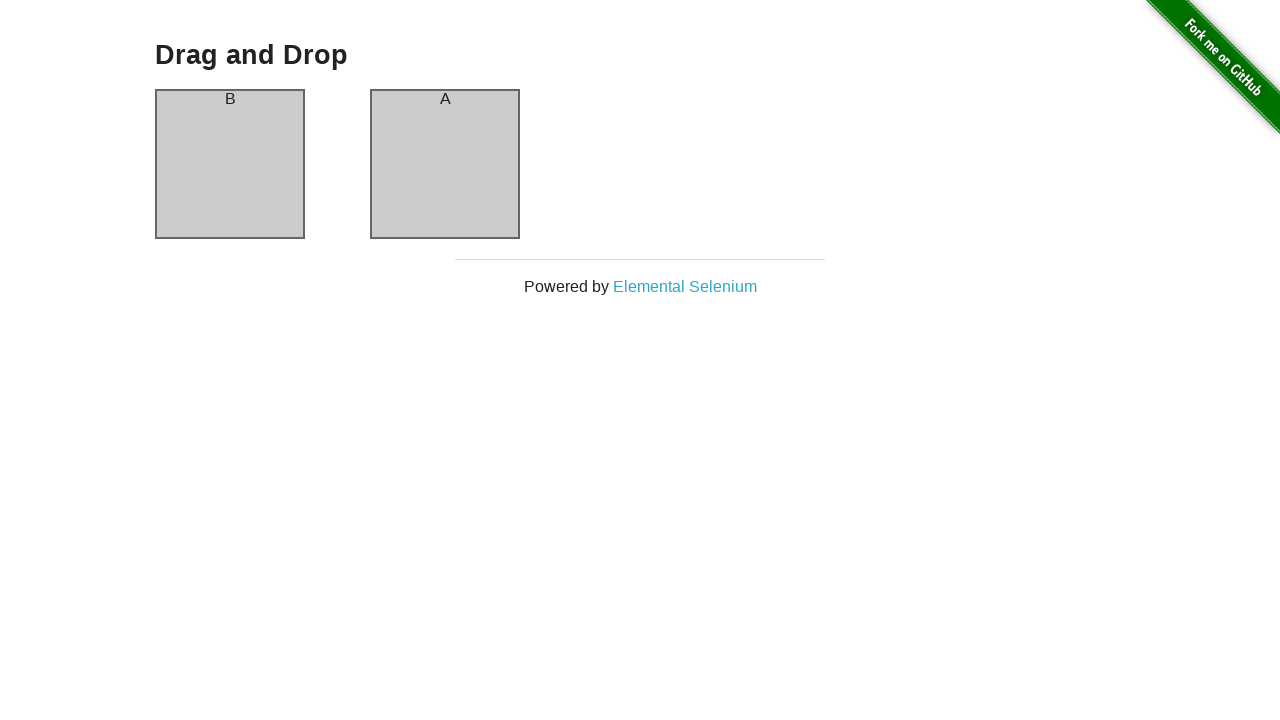

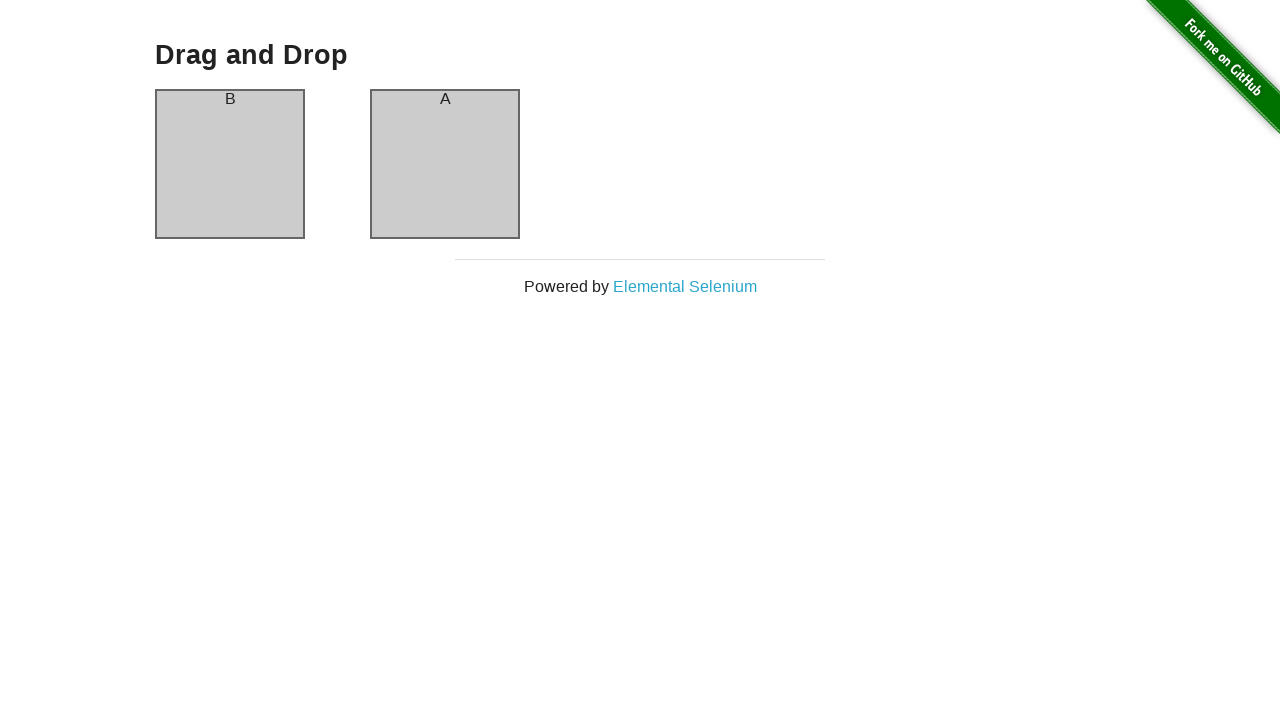